Tests JavaScript alert handling by triggering different types of alerts (basic alert and prompt), reading their text, and interacting with them

Starting URL: https://the-internet.herokuapp.com/javascript_alerts

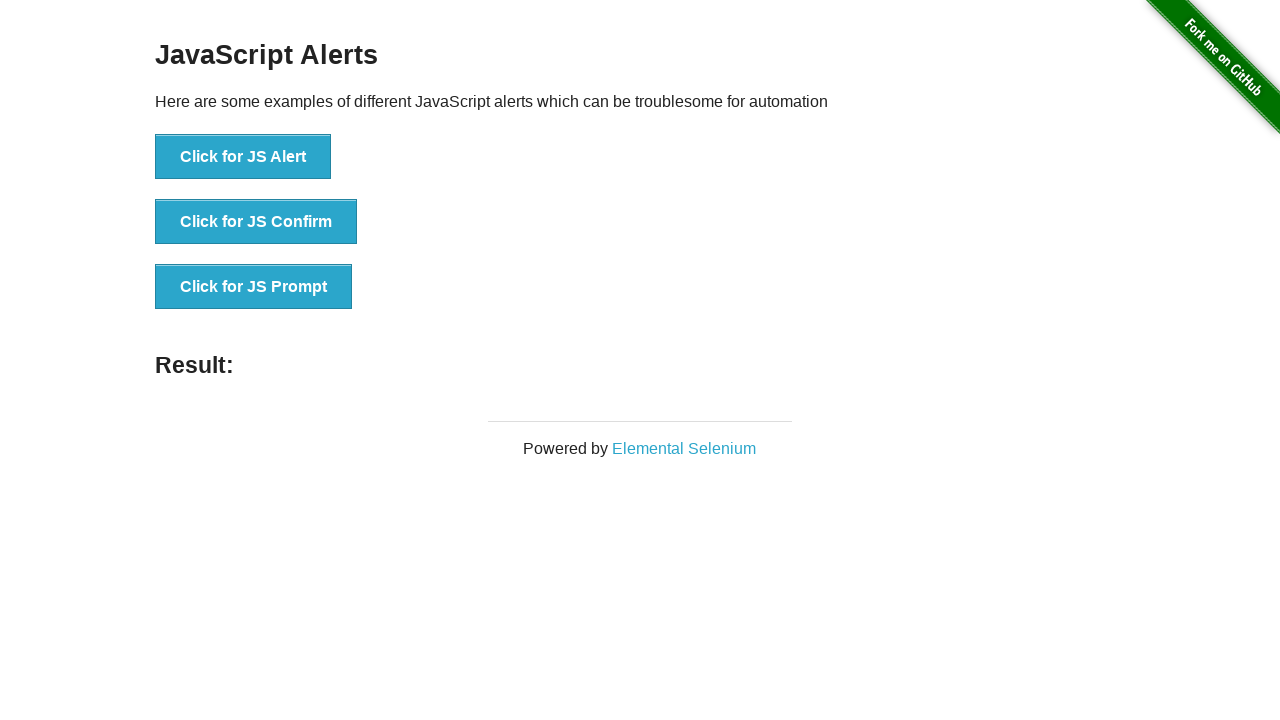

Clicked button to trigger basic JavaScript alert at (243, 157) on xpath=//button[@onclick='jsAlert()']
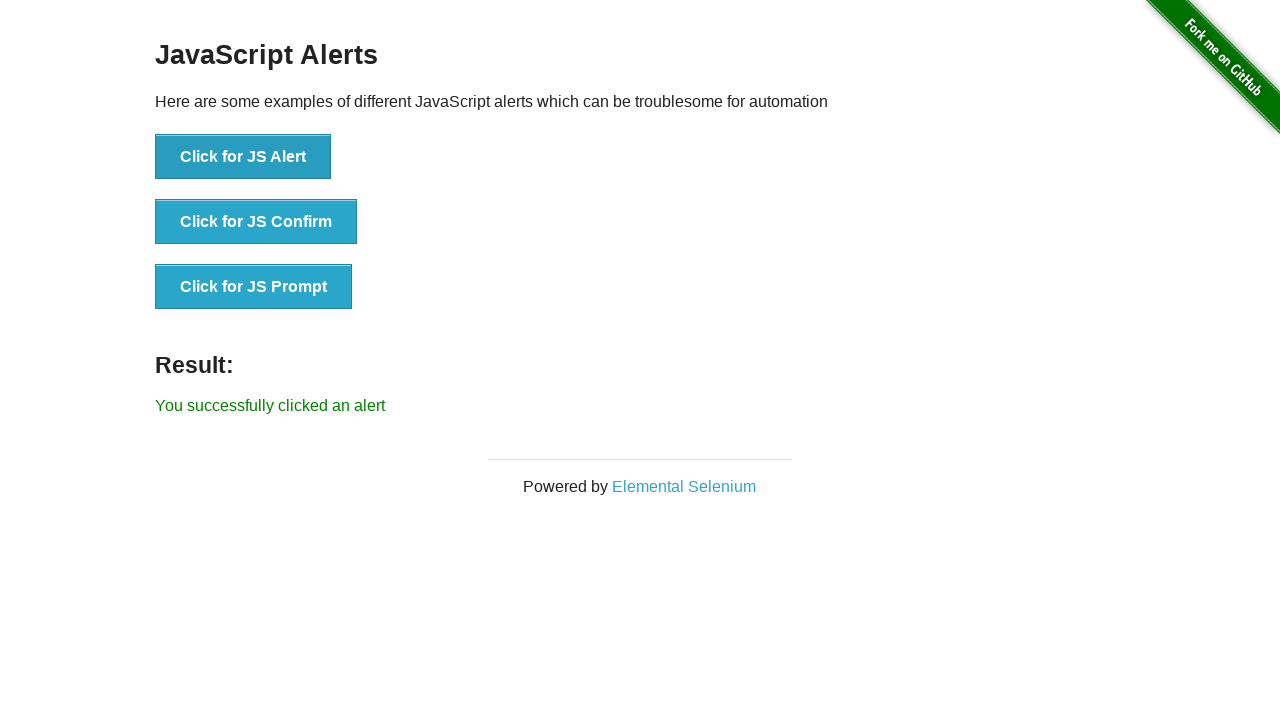

Set up dialog handler to dismiss alerts
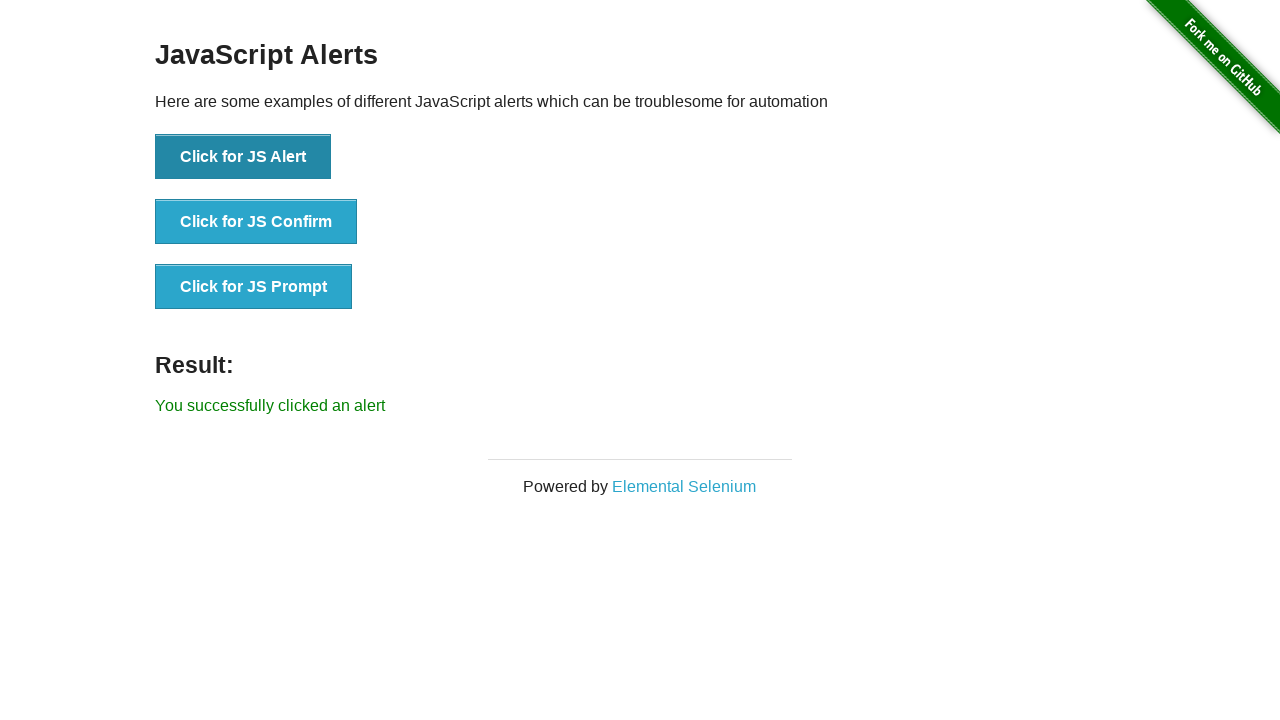

Clicked button to trigger JavaScript prompt at (254, 287) on xpath=//button[@onclick='jsPrompt()']
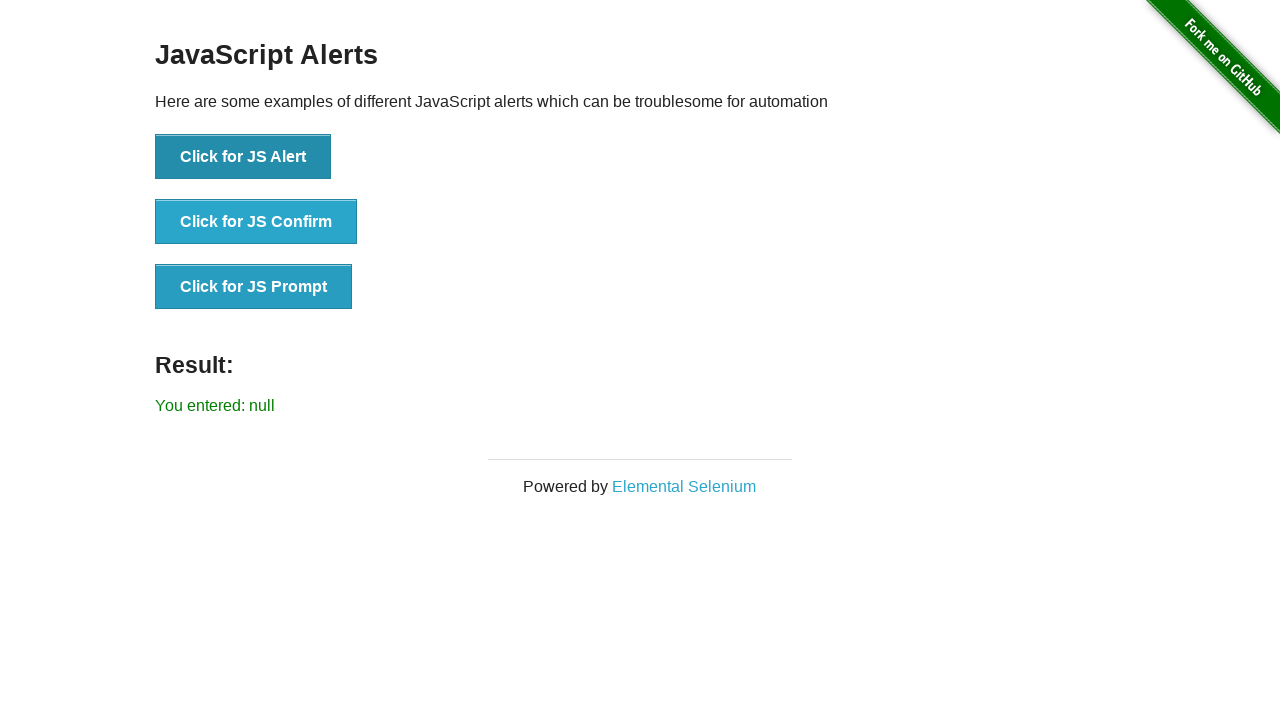

Set up dialog handler to accept prompt with text 'This is selenium tutorial'
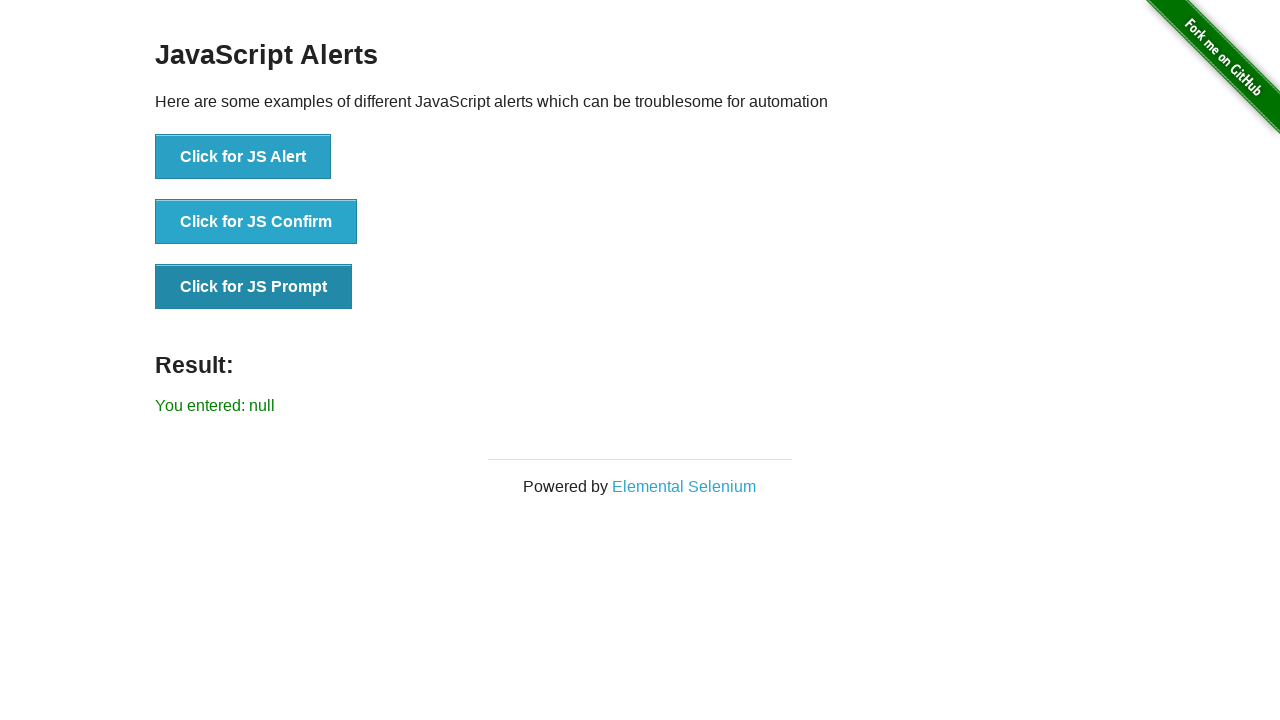

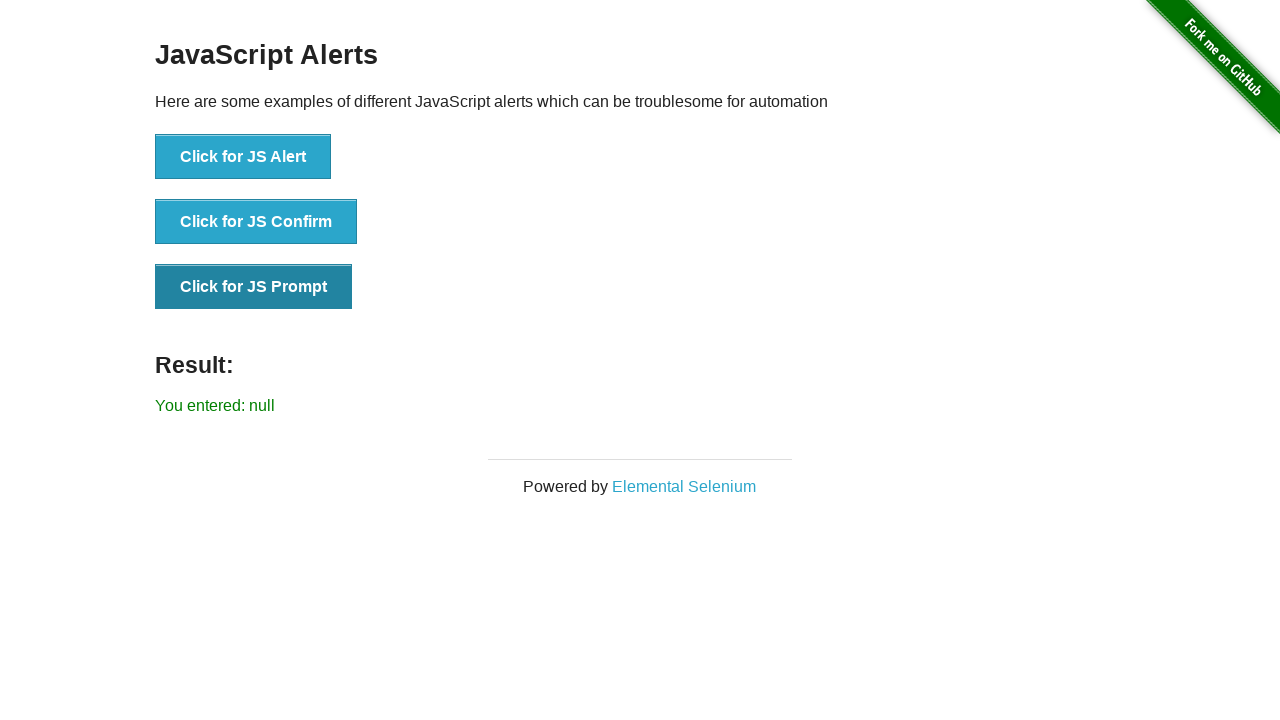